Tests opening a new browser tab by clicking a button and switching between window handles

Starting URL: https://demoqa.com/browser-windows

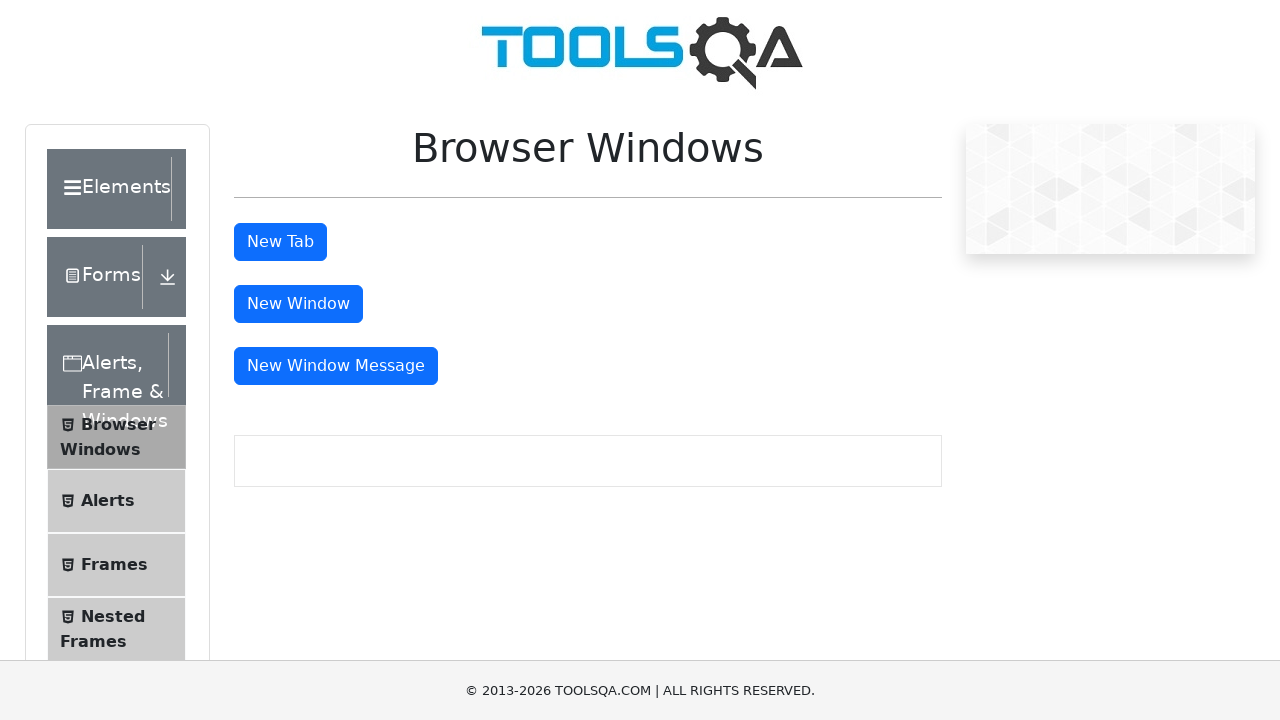

Clicked button to open new tab at (280, 242) on button#tabButton
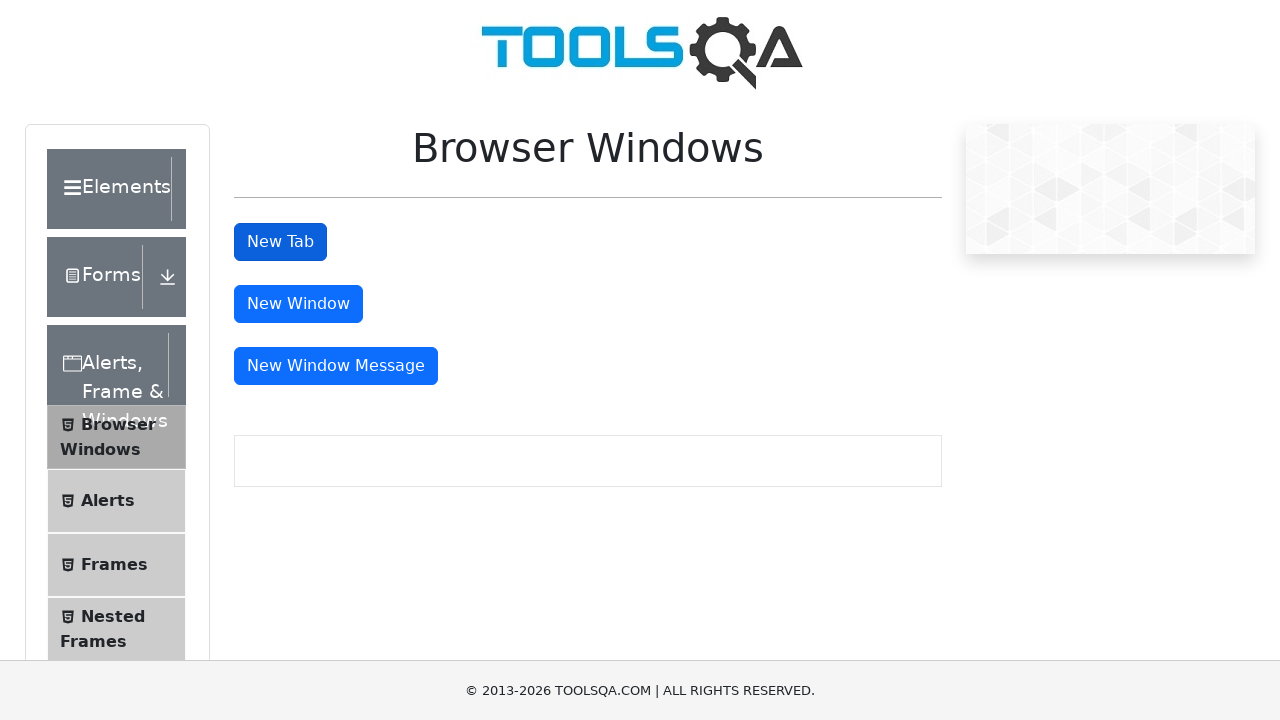

Retrieved all open pages/tabs from context
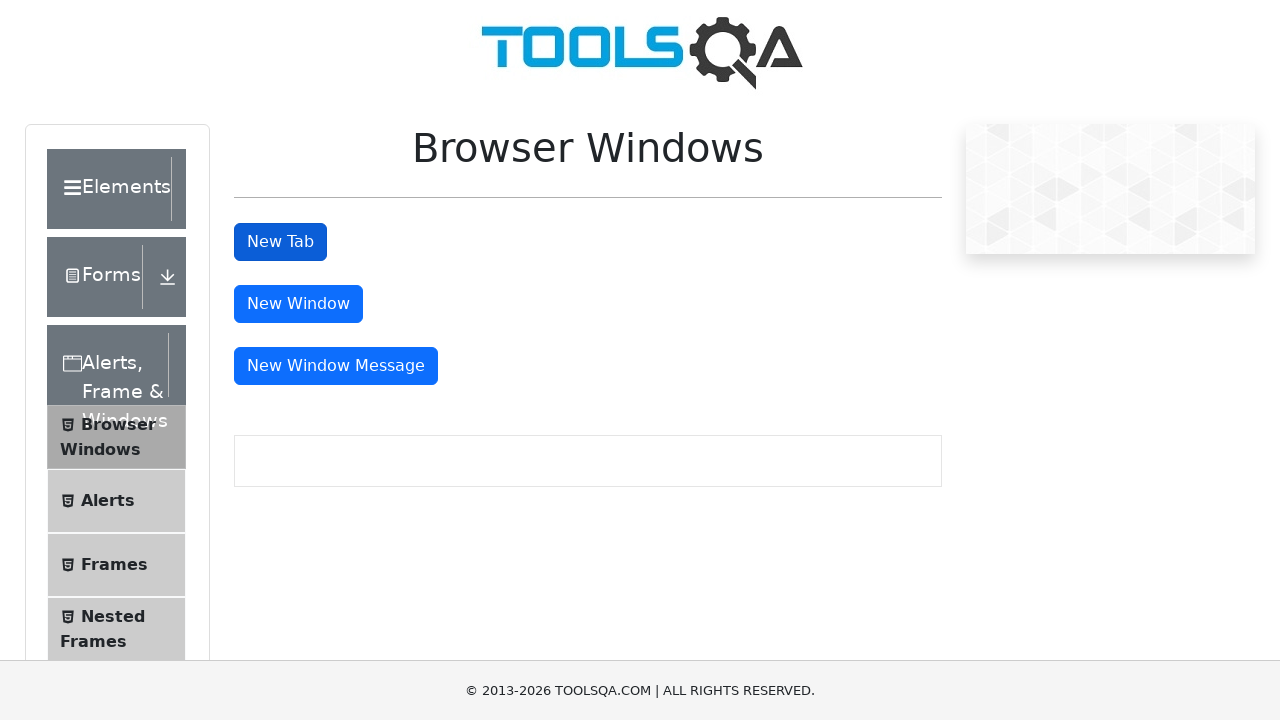

Switched back to the first tab
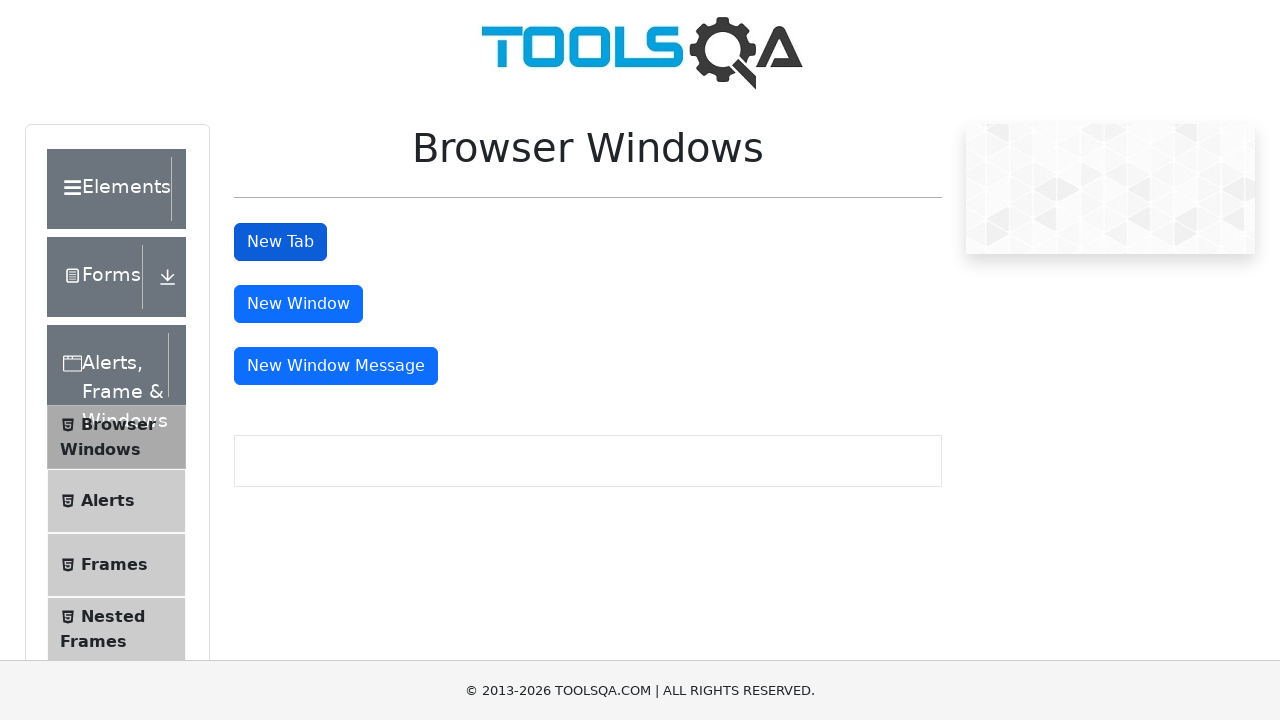

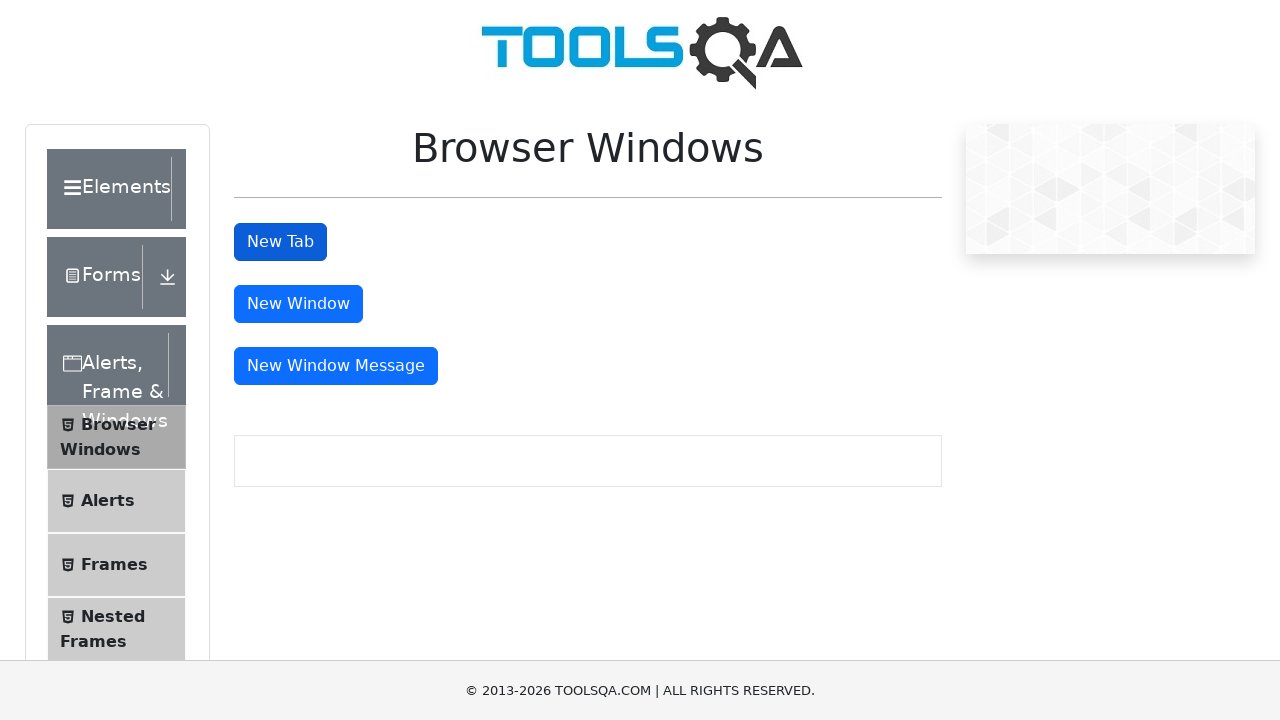